Tests the search functionality by searching for a phrase and verifying that the top search results contain the phrase in either the title or snippet.

Starting URL: https://dev.to

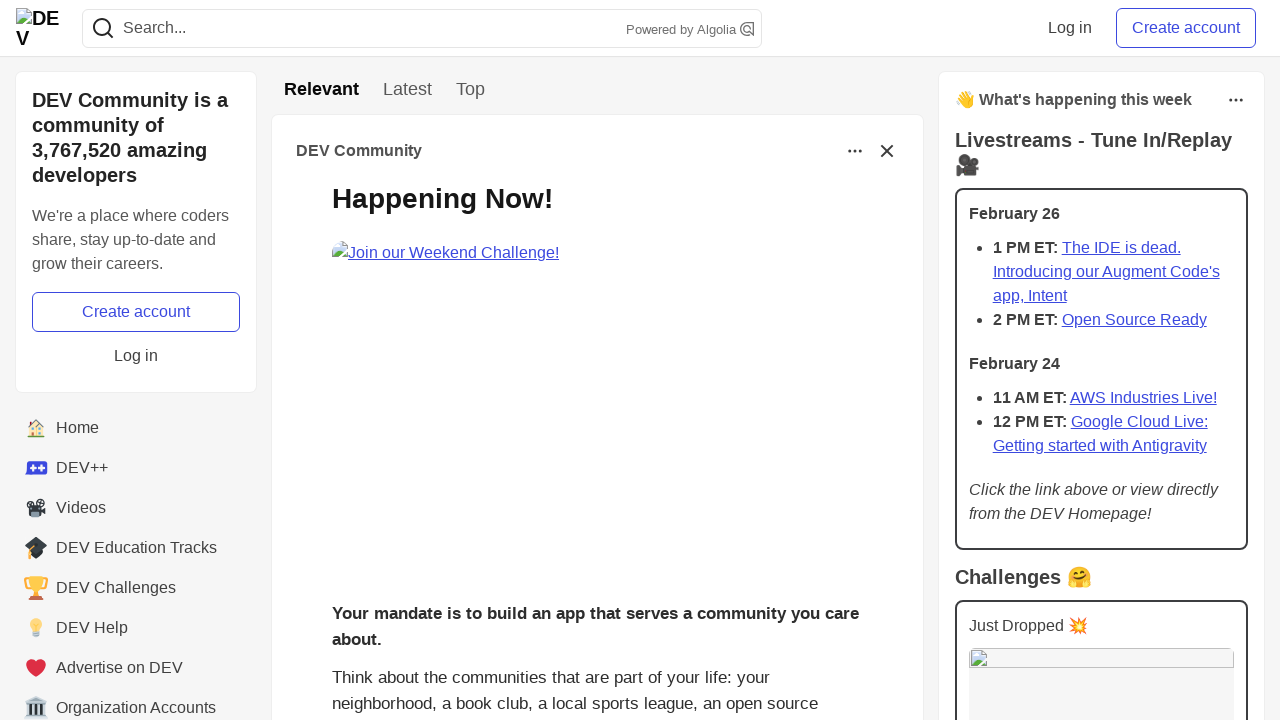

Filled search bar with 'javascript' on input[name='q']
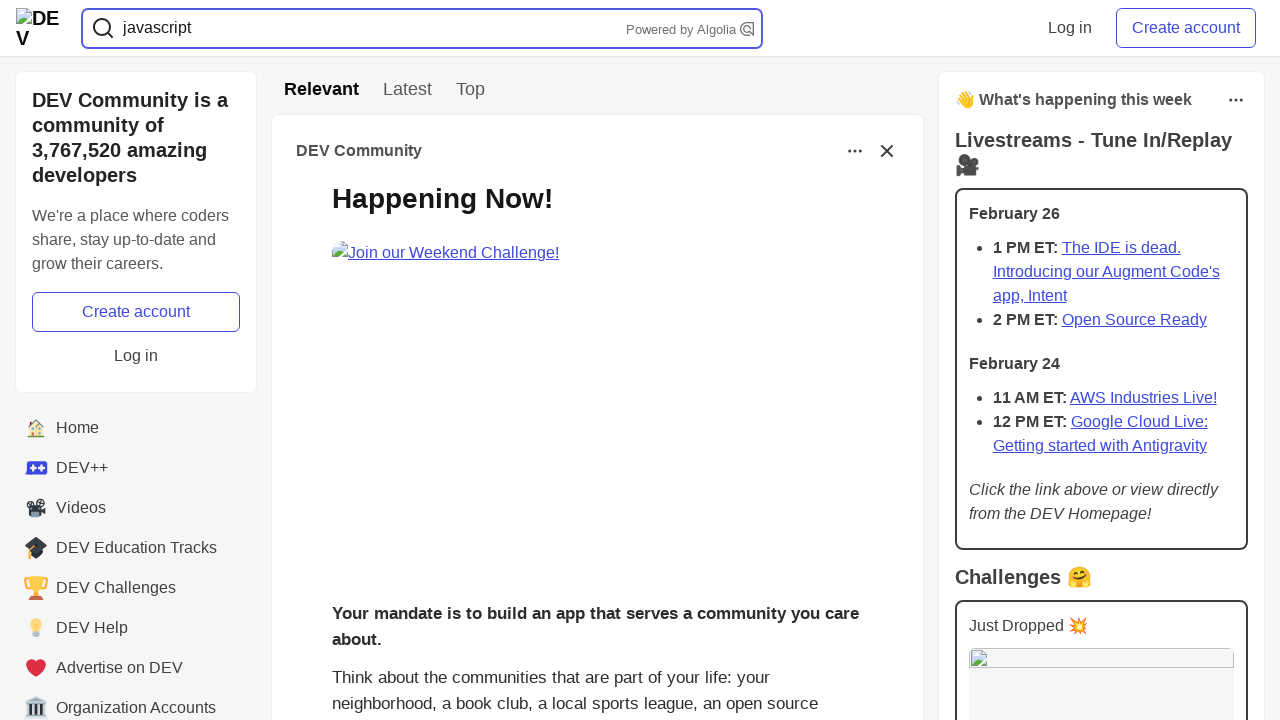

Pressed Enter to submit search on input[name='q']
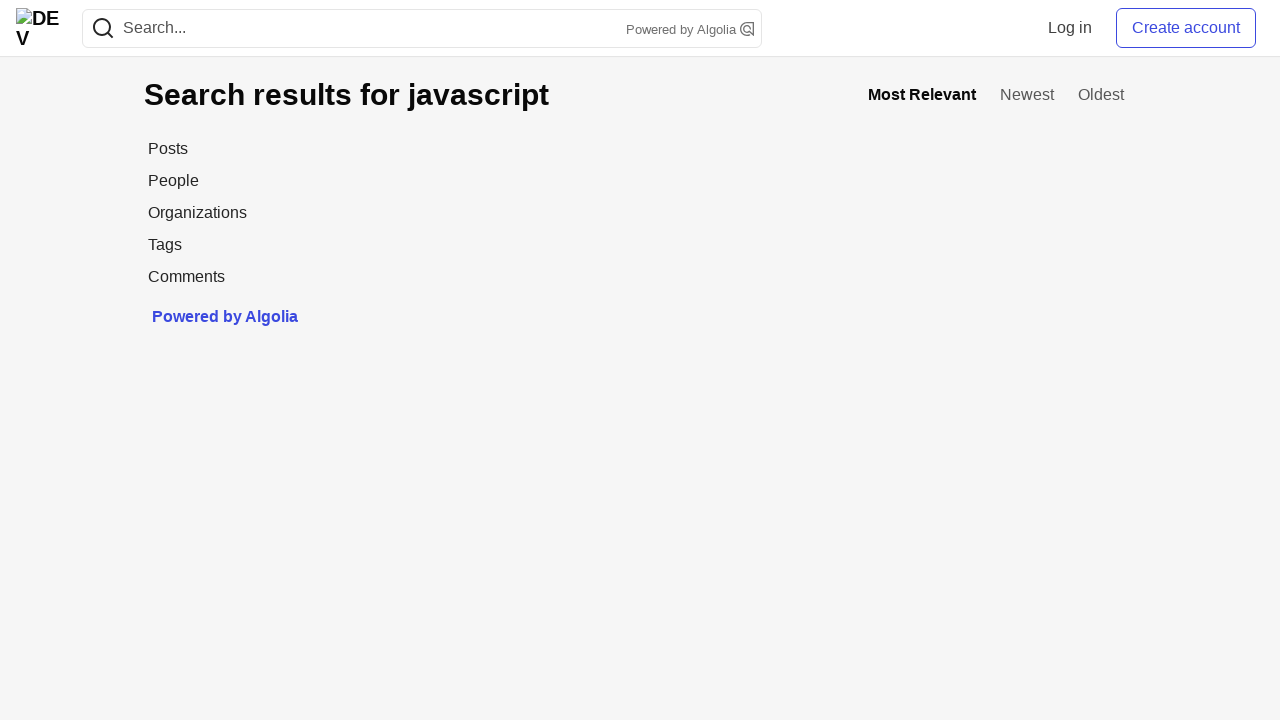

Search result titles loaded
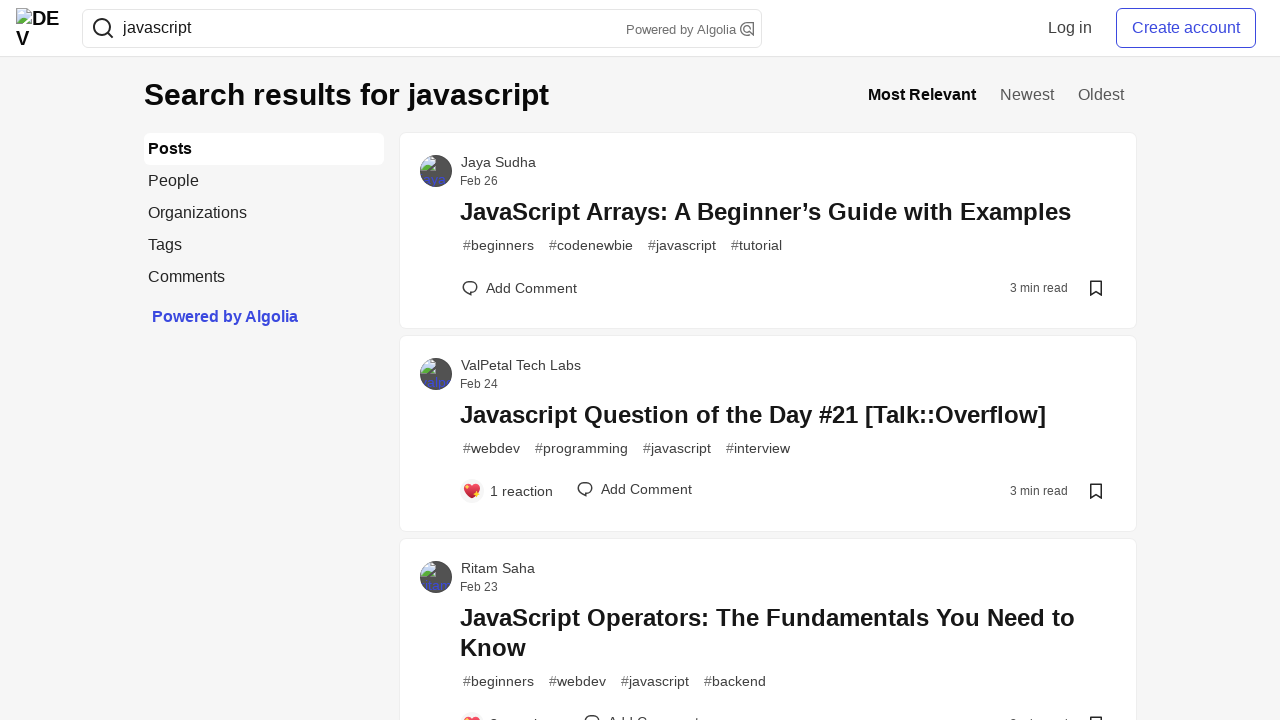

Search results container fully loaded
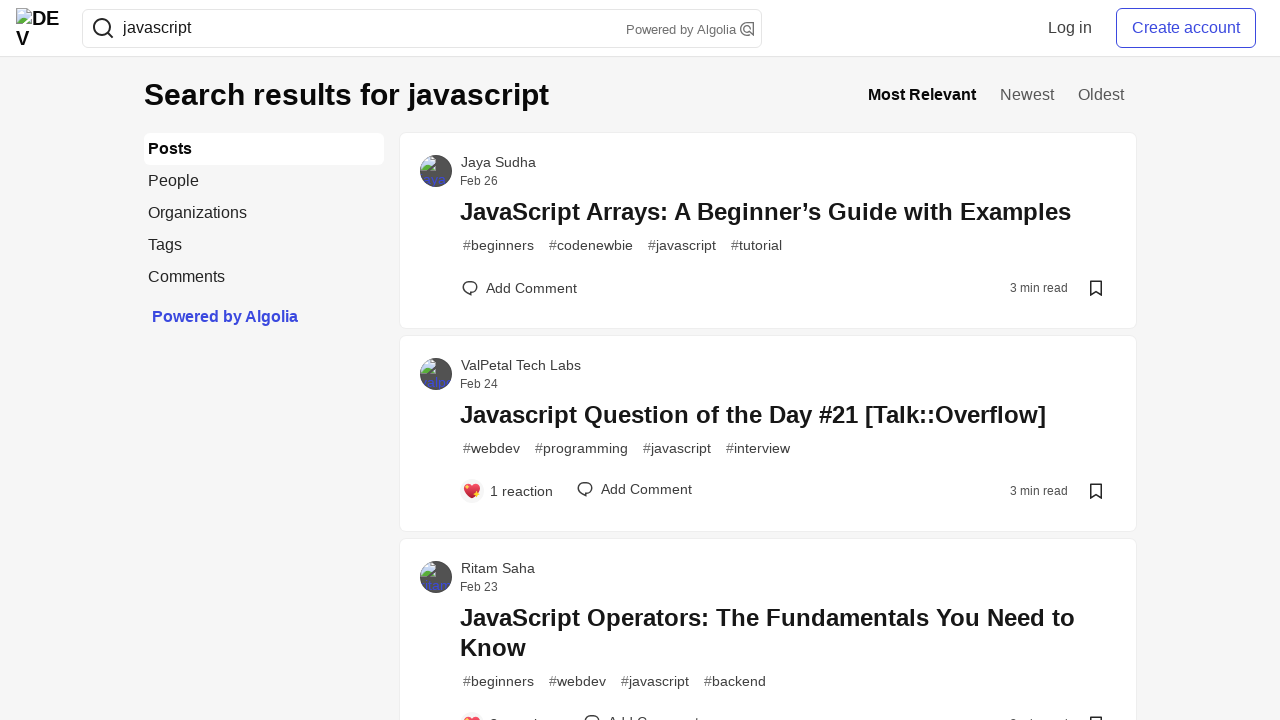

Retrieved title text from result 1
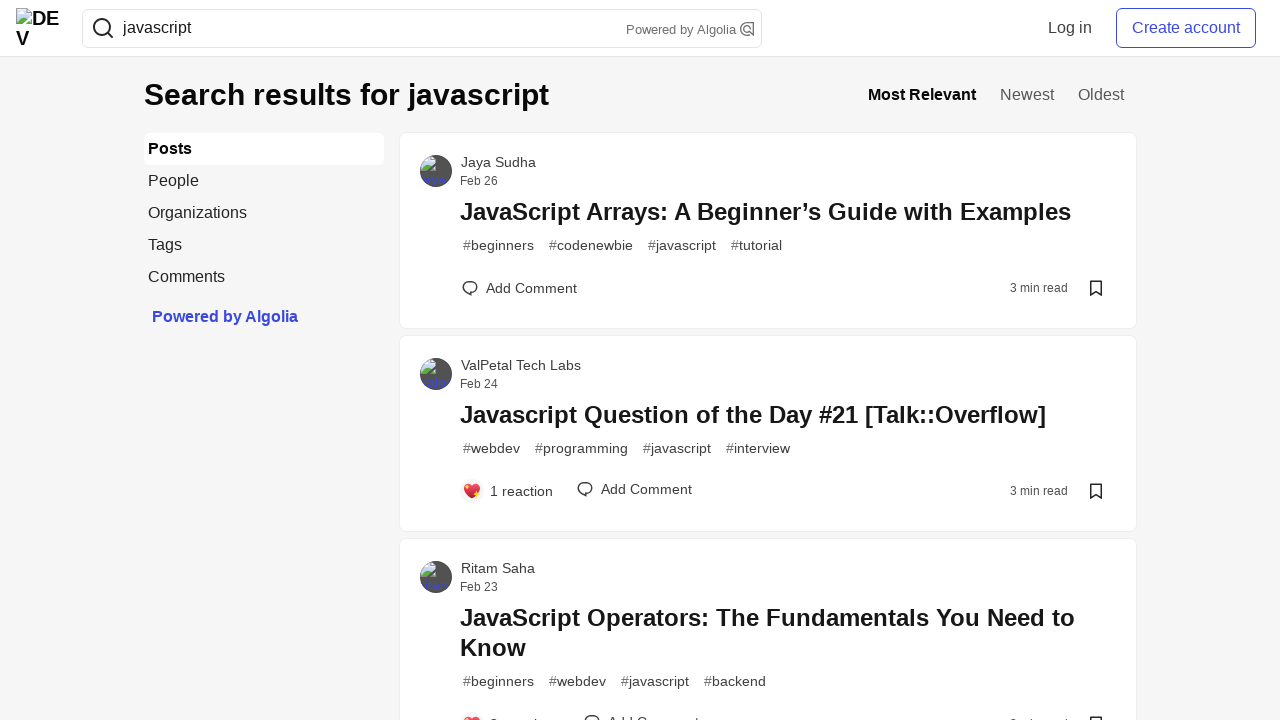

Verified 'javascript' found in result 1 title
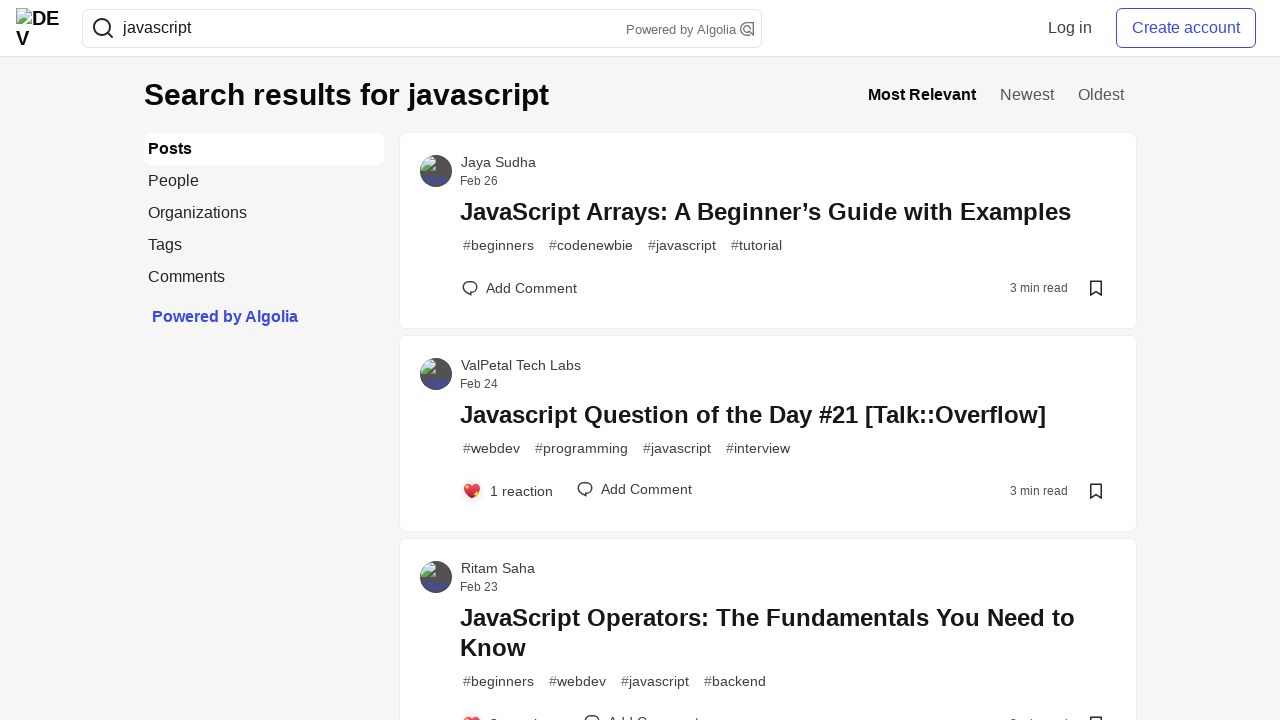

Retrieved title text from result 2
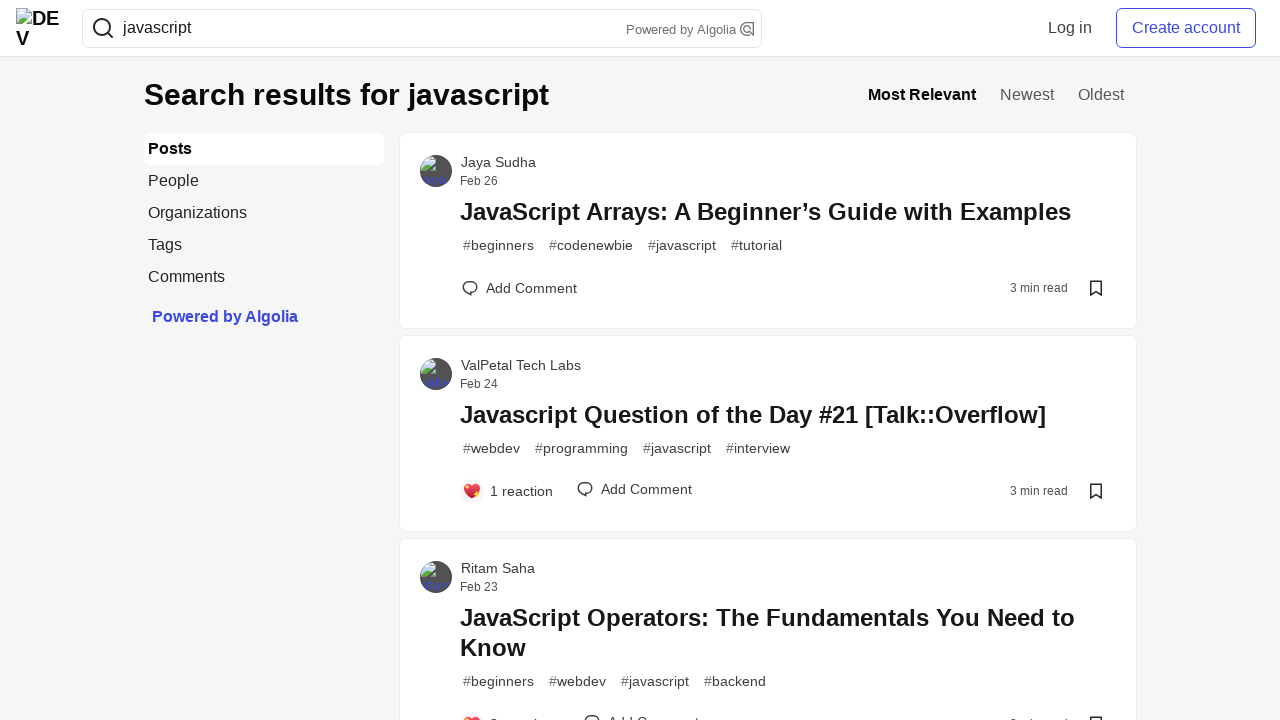

Verified 'javascript' found in result 2 title
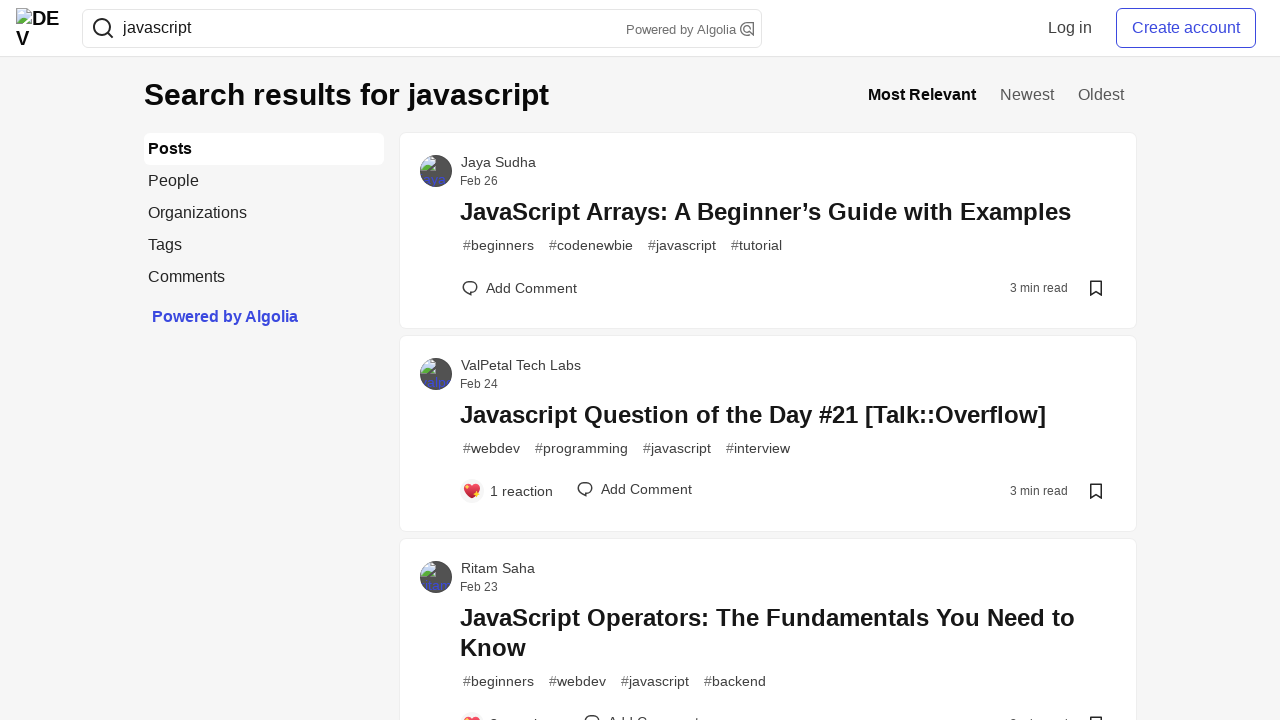

Retrieved title text from result 3
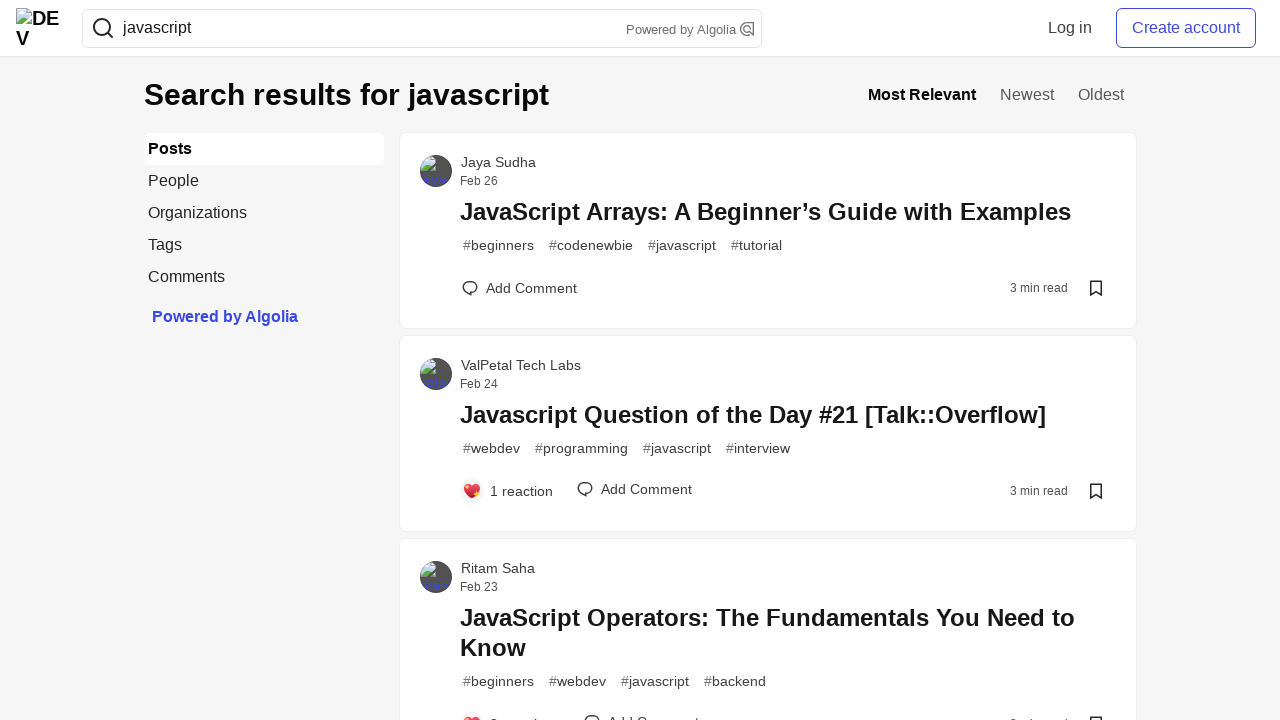

Verified 'javascript' found in result 3 title
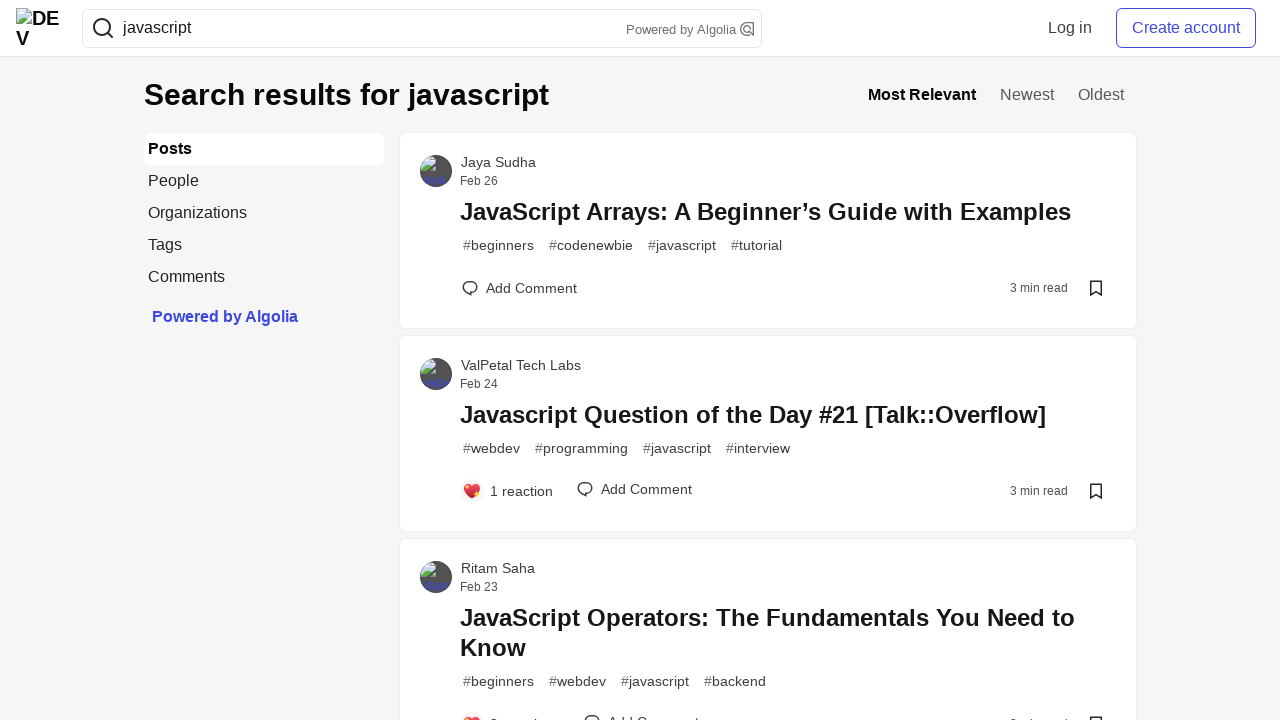

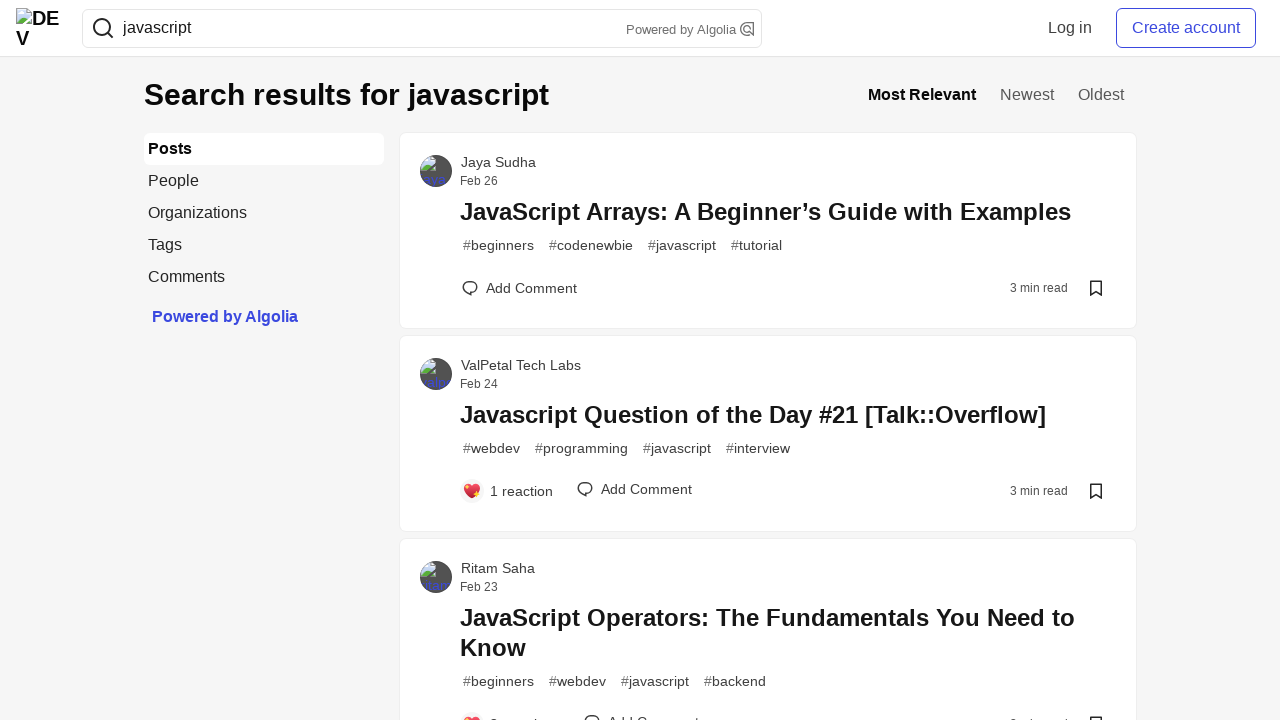